Tests hotel search form by filling in hotel location and newsletter email fields on a hotel booking website

Starting URL: https://hotel-testlab.coderslab.pl/en/

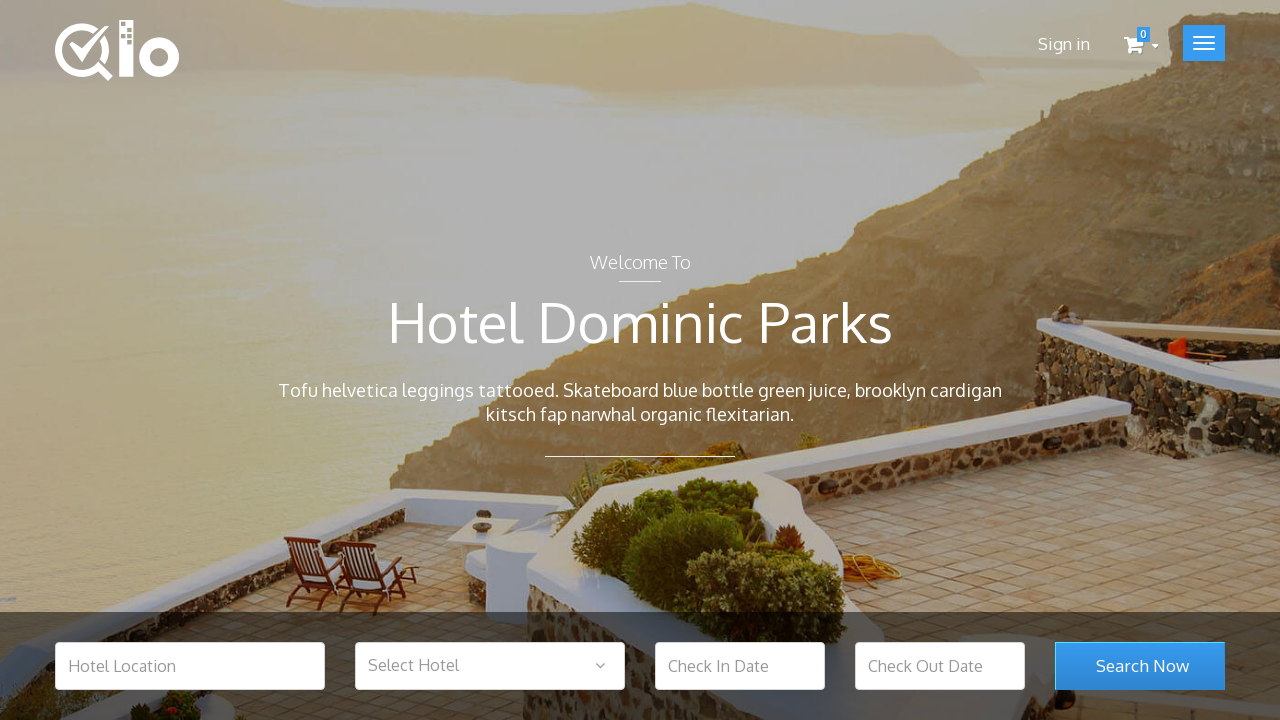

Filled hotel location field with 'warsaw' on #hotel_location
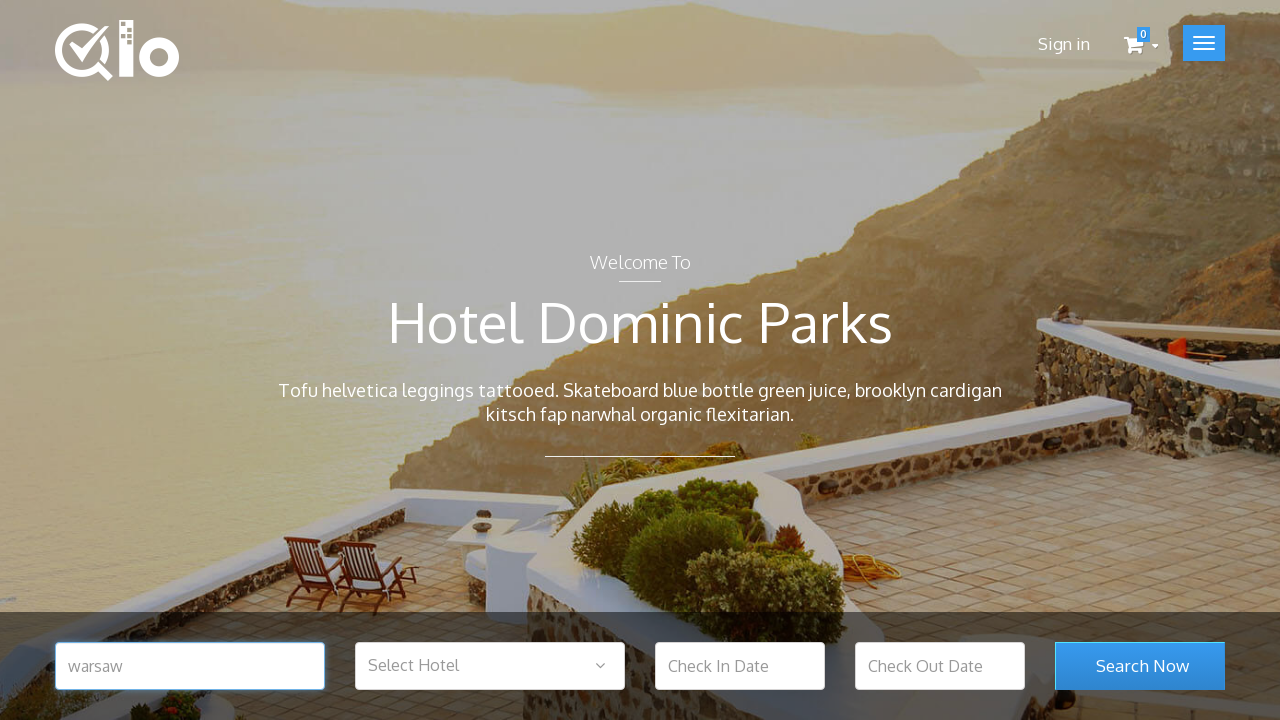

Filled newsletter email field with 'test@test.com' on #newsletter-input
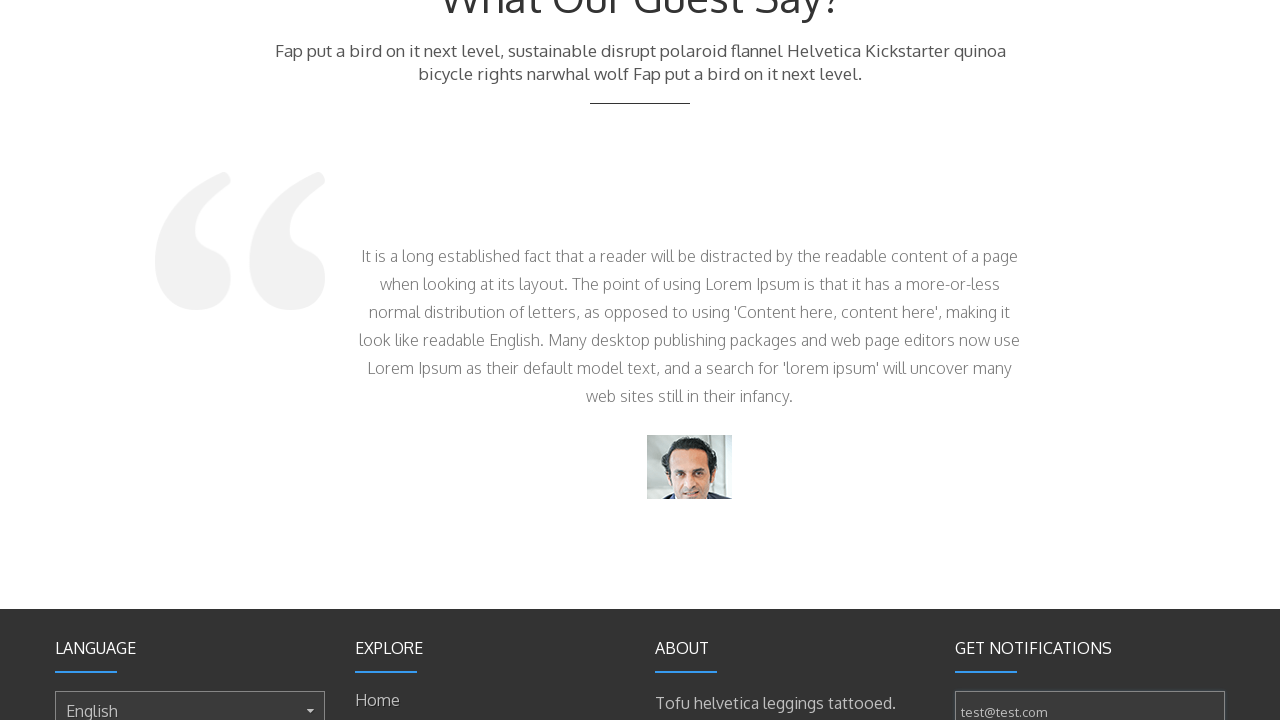

Verified hotel location field exists
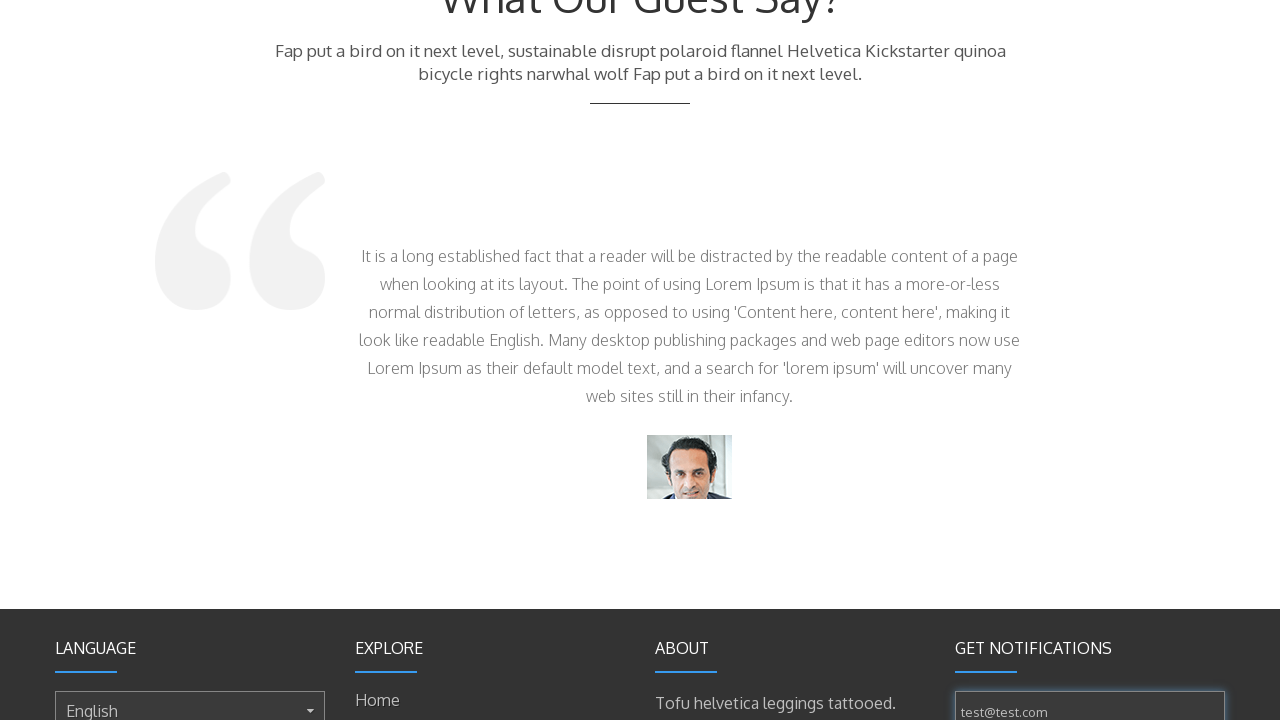

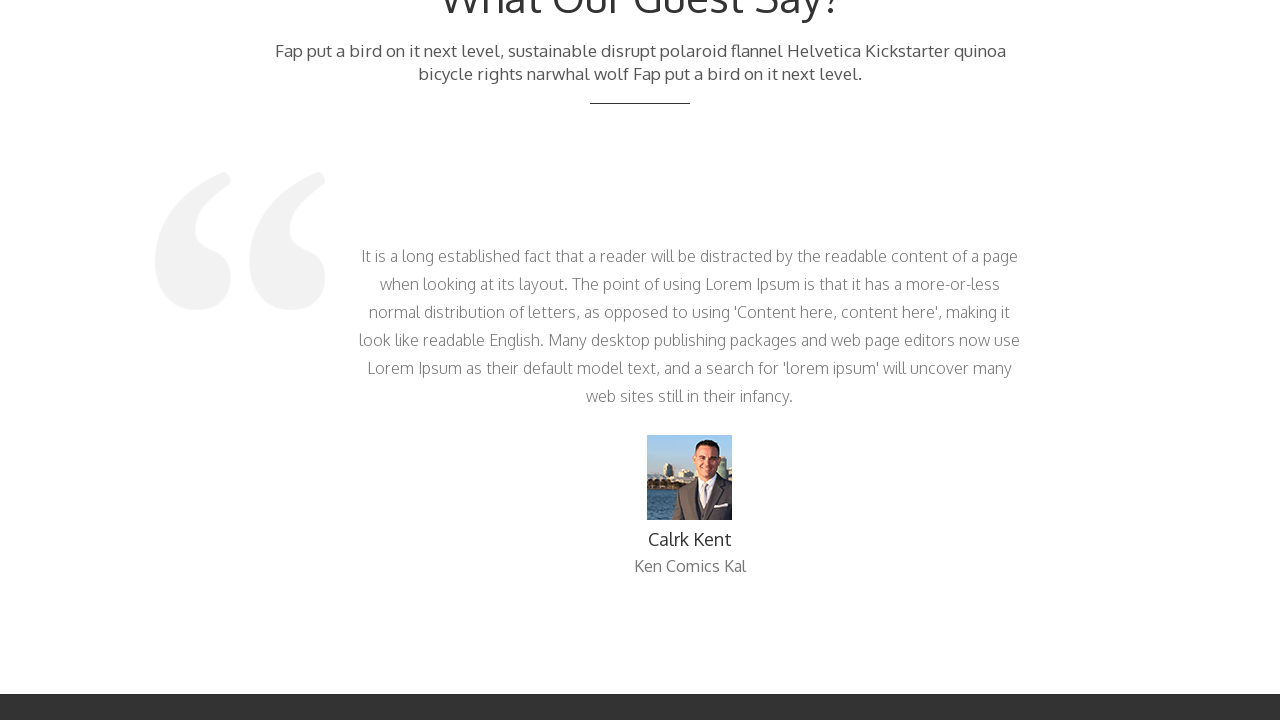